Tests loading a static pet shop page and verifies that expected text "llat Shop" is present in the page body

Starting URL: https://www.zooplus.hu/shop/kisallat

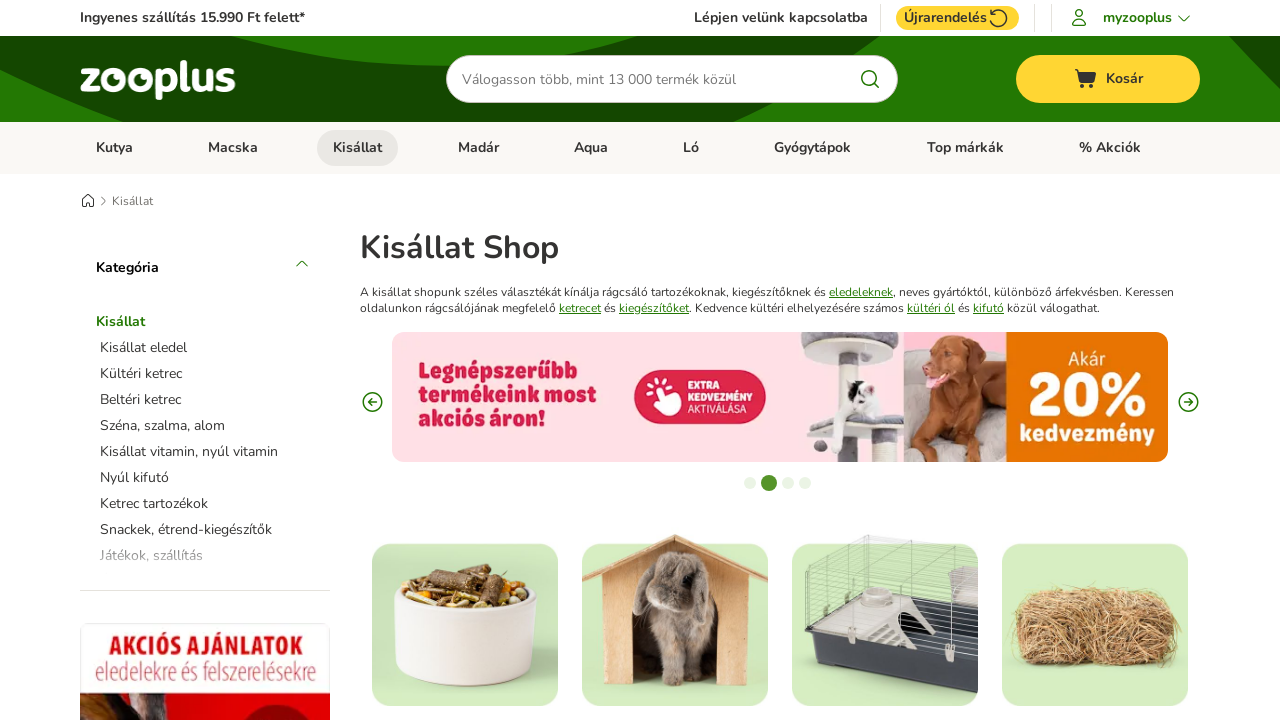

Waited for page to load and confirmed 'llat Shop' text is present in body
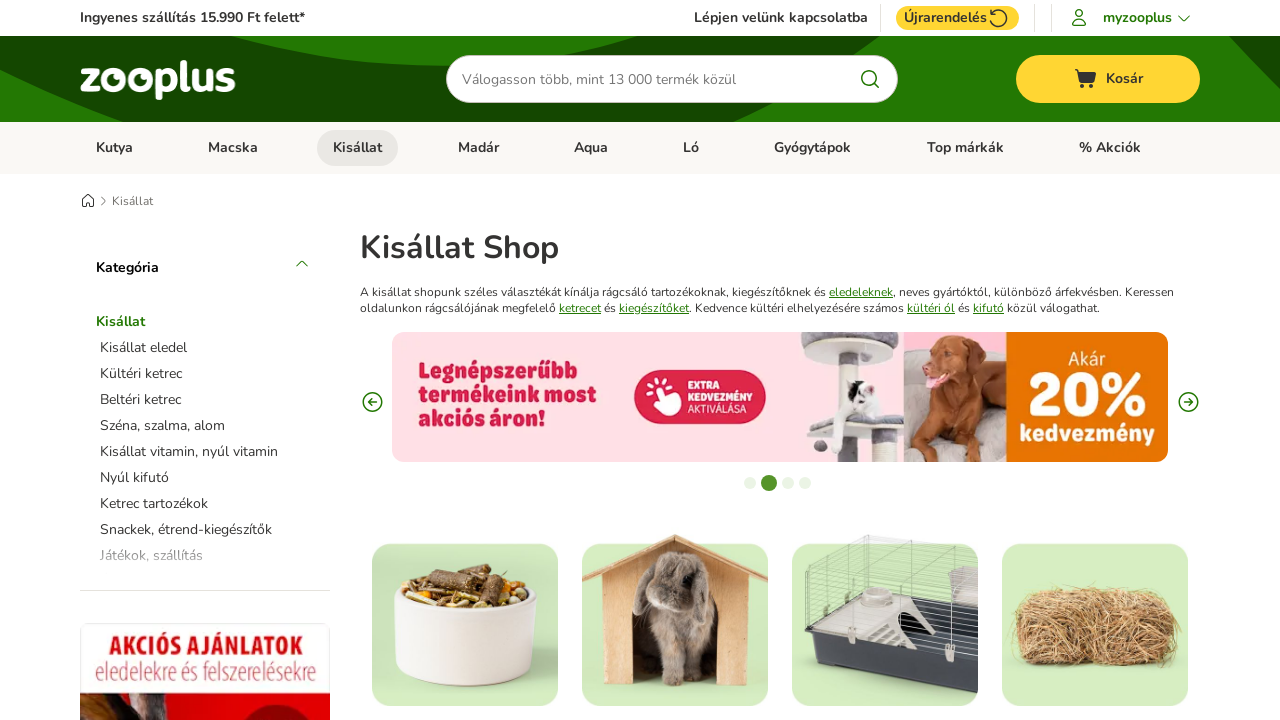

Retrieved body text content
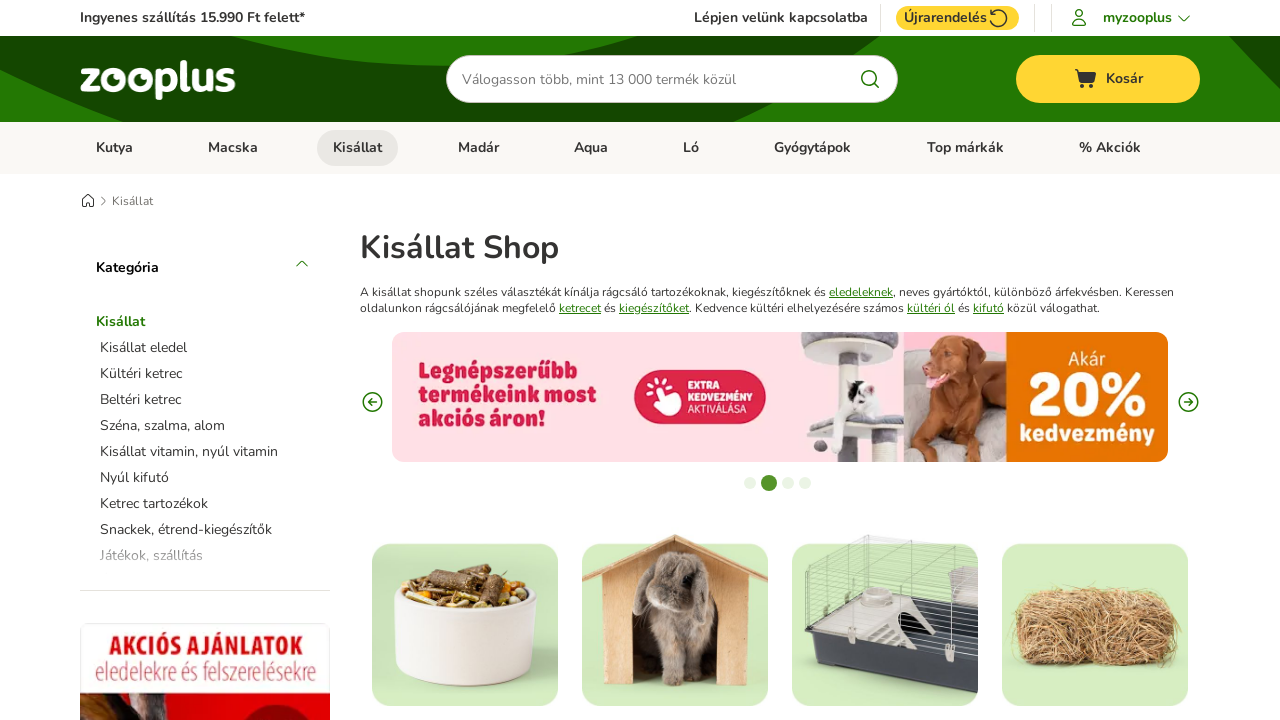

Verified that 'llat Shop' is present in page body text
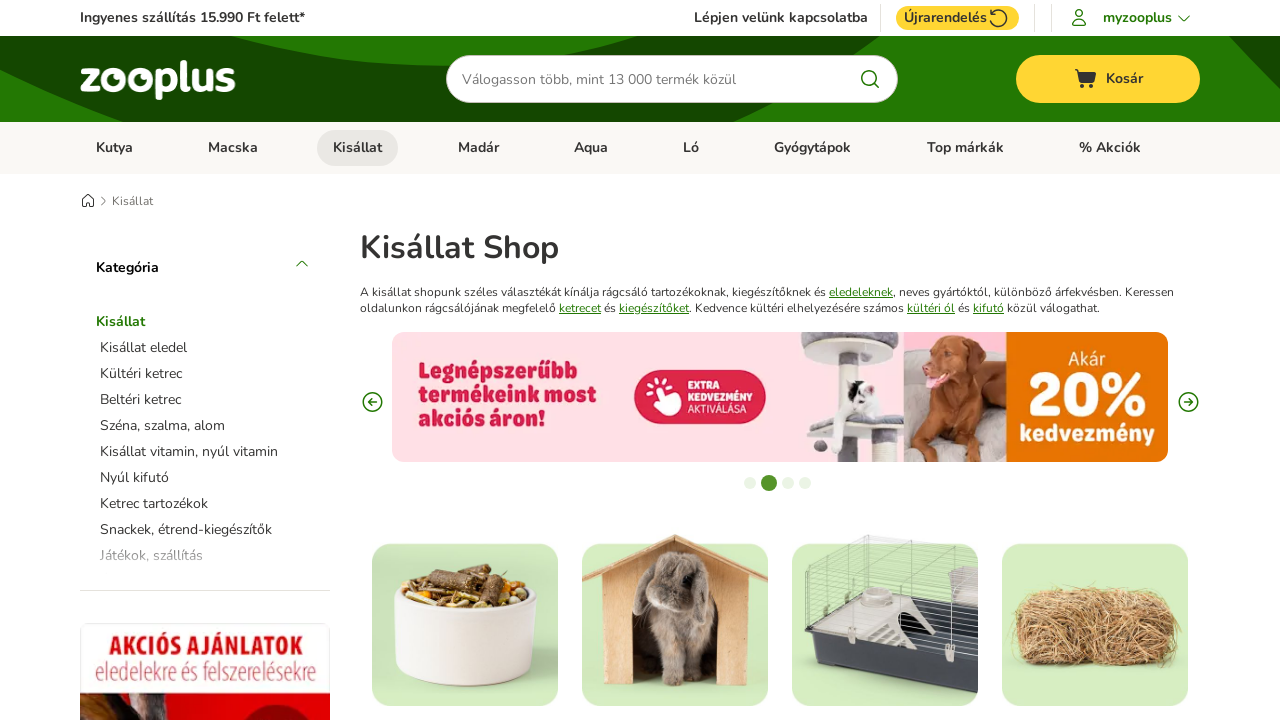

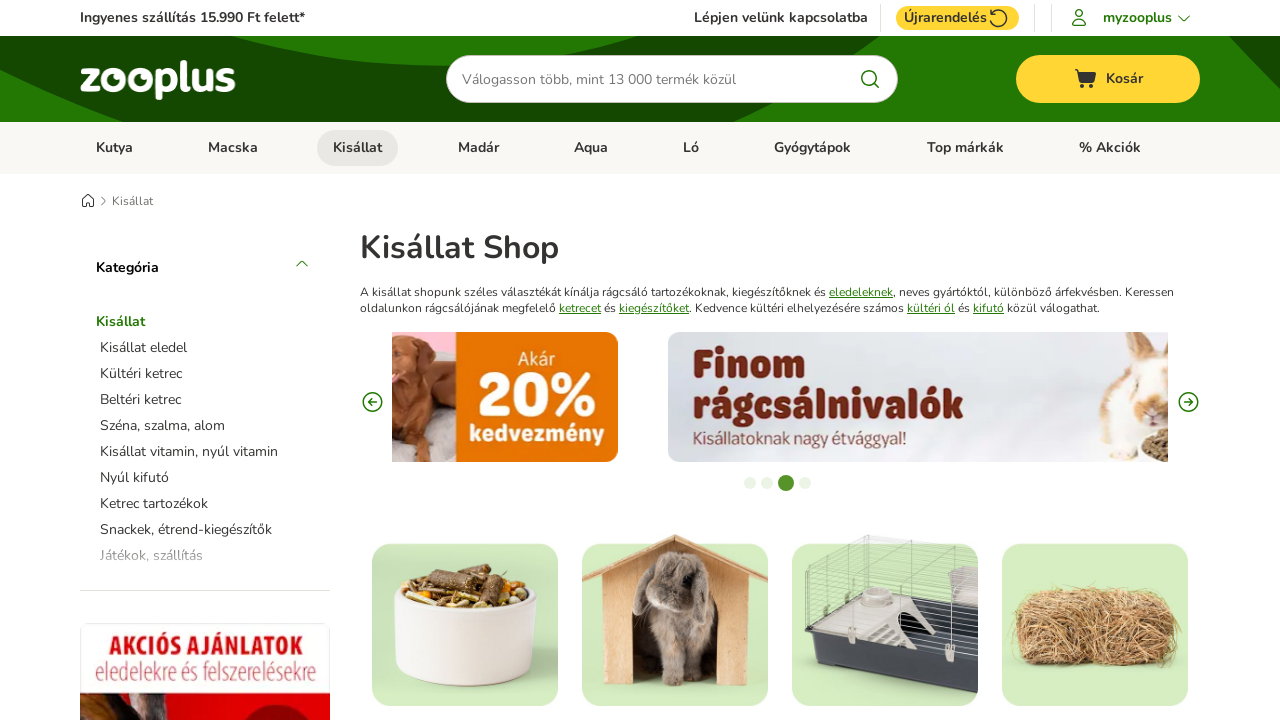